Tests executing a JavaScript function (calculateTotal) on the page and verifying the calculated result is displayed correctly.

Starting URL: https://testerautomatyczny2023.github.io/CookieTesting/nobutton.html

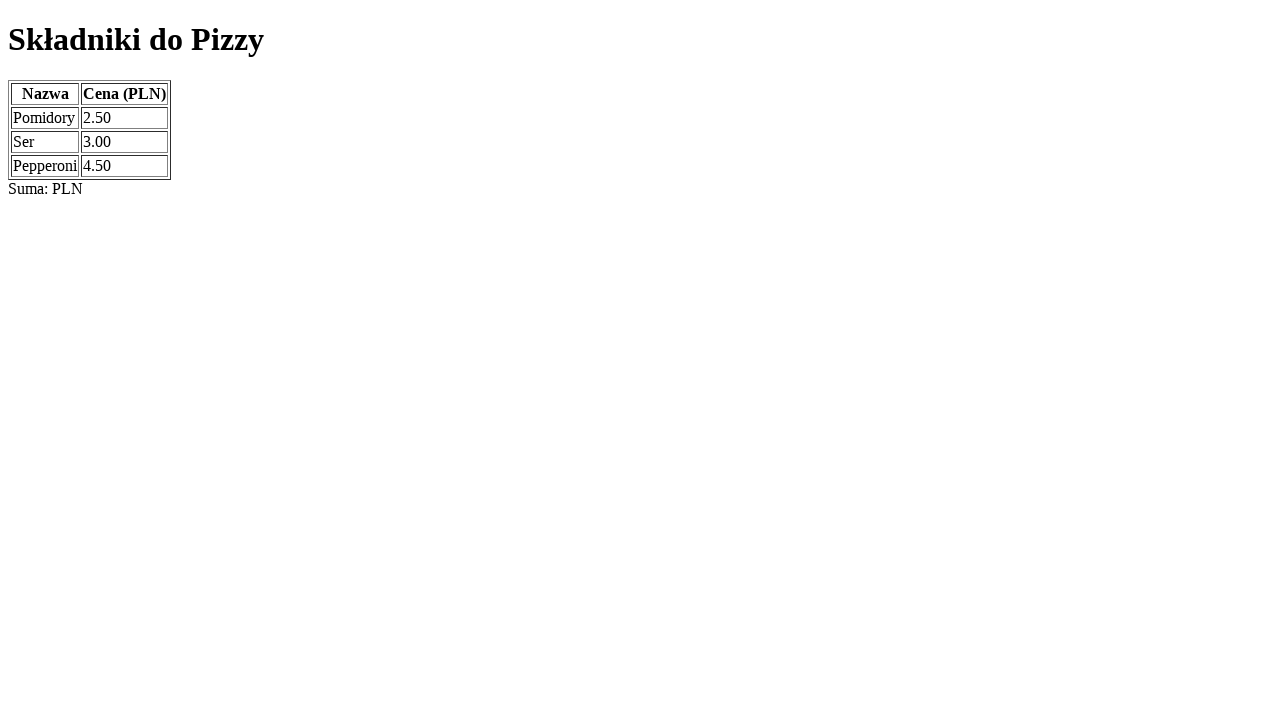

Executed calculateTotal JavaScript function
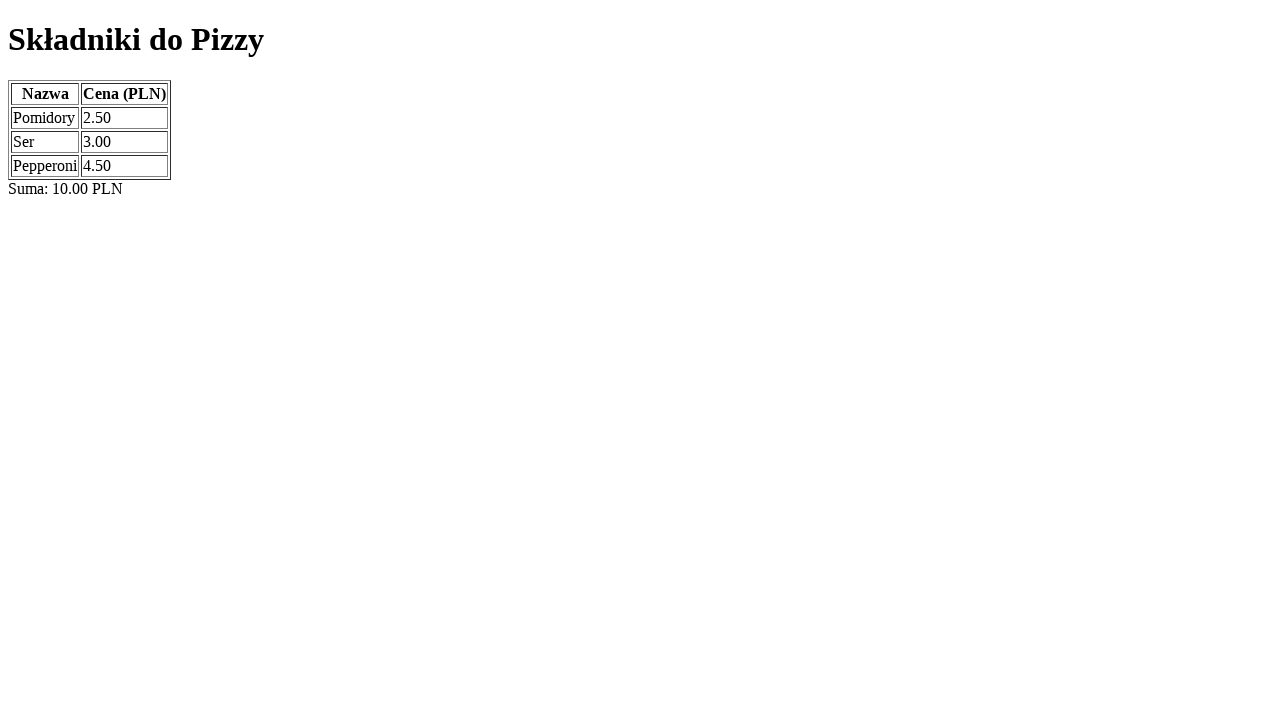

Waited for #totalAmount result element to be visible
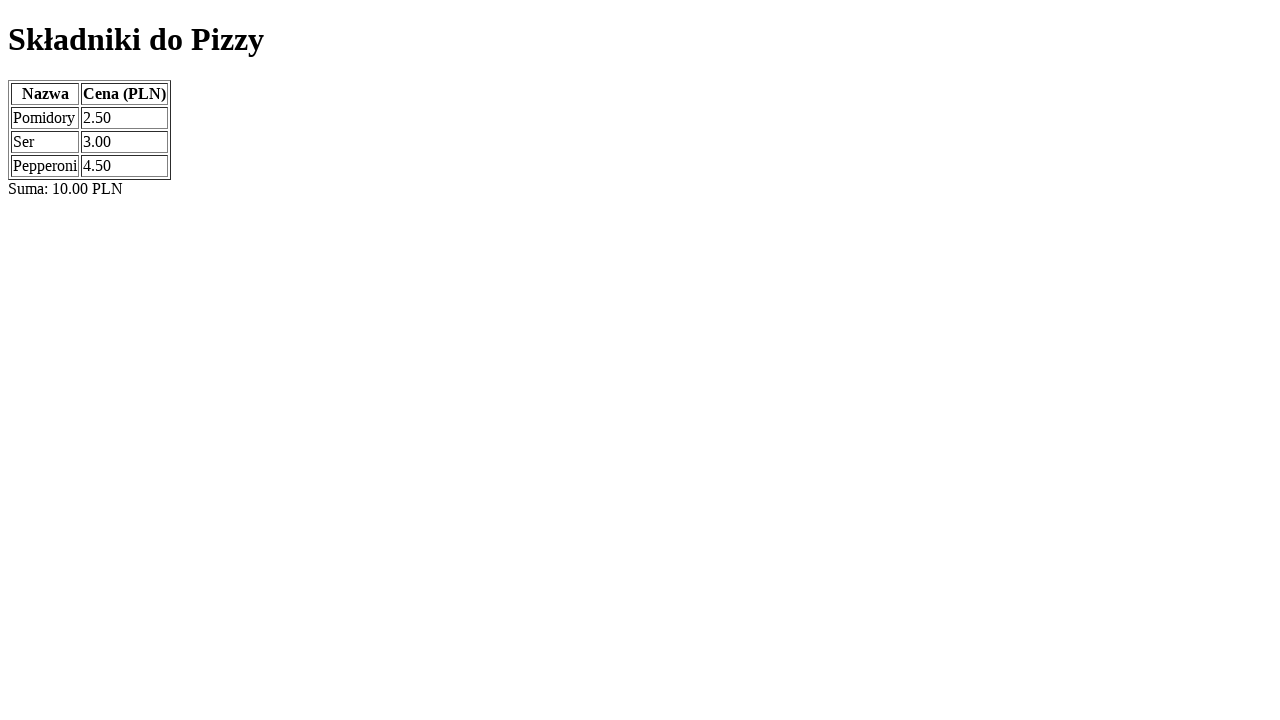

Verified calculated total equals '10.00'
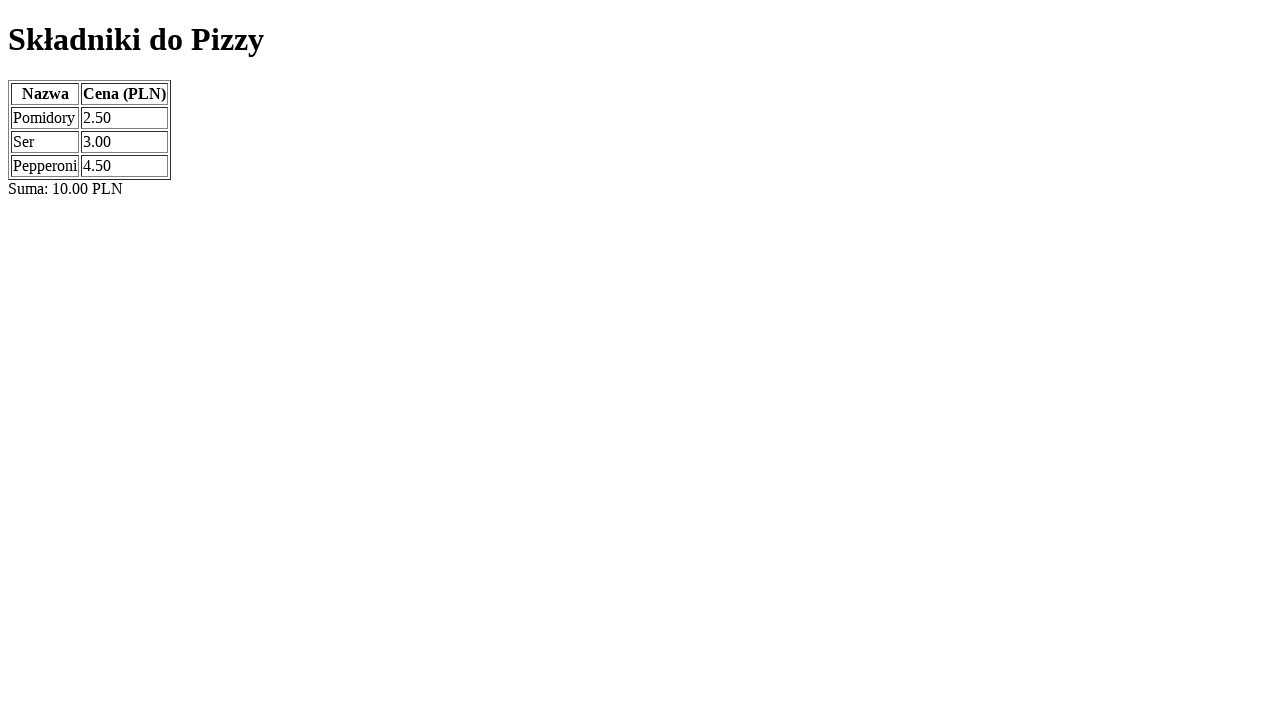

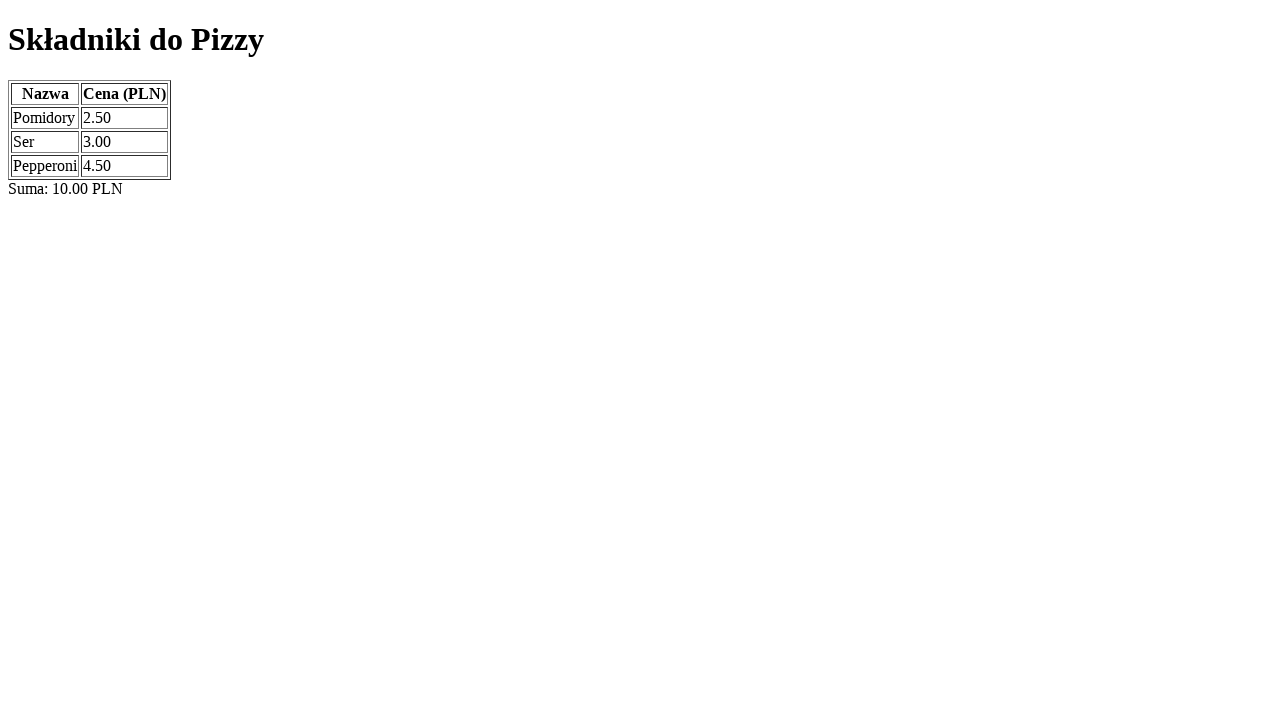